Tests the "Get started" link on the Playwright documentation site by clicking it and verifying the Installation heading appears

Starting URL: https://playwright.dev/

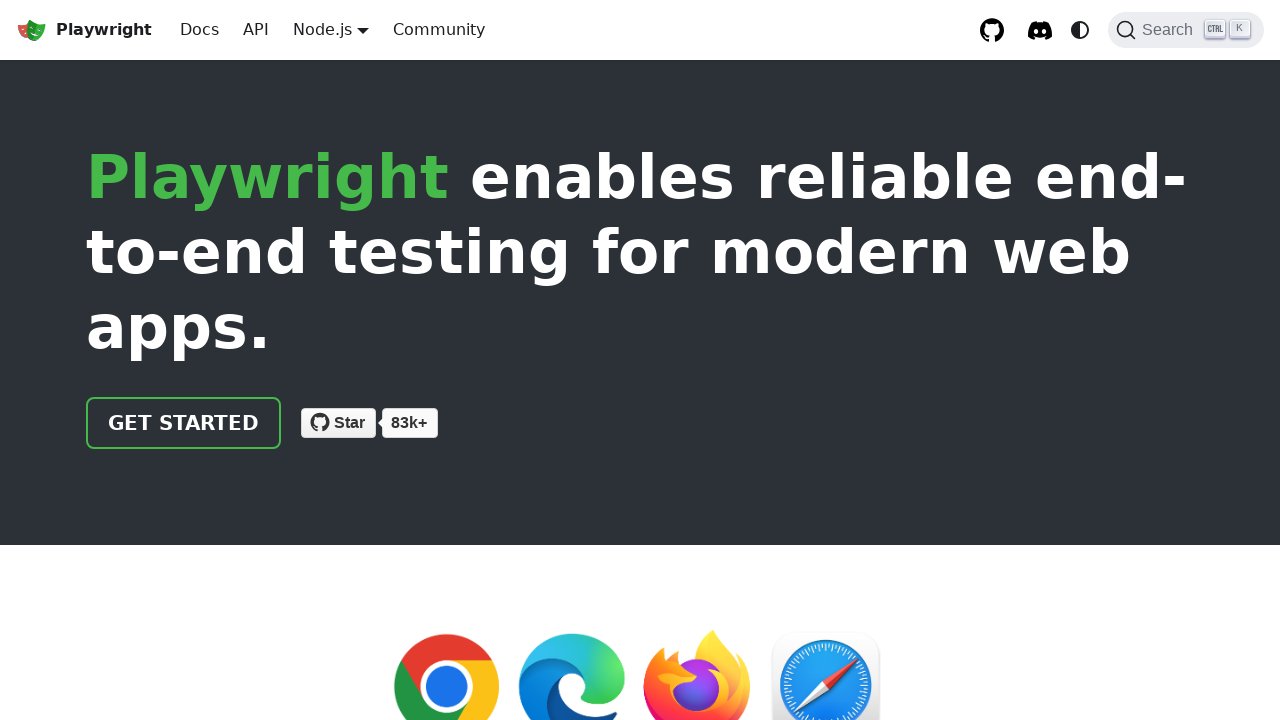

Navigated to Playwright documentation site
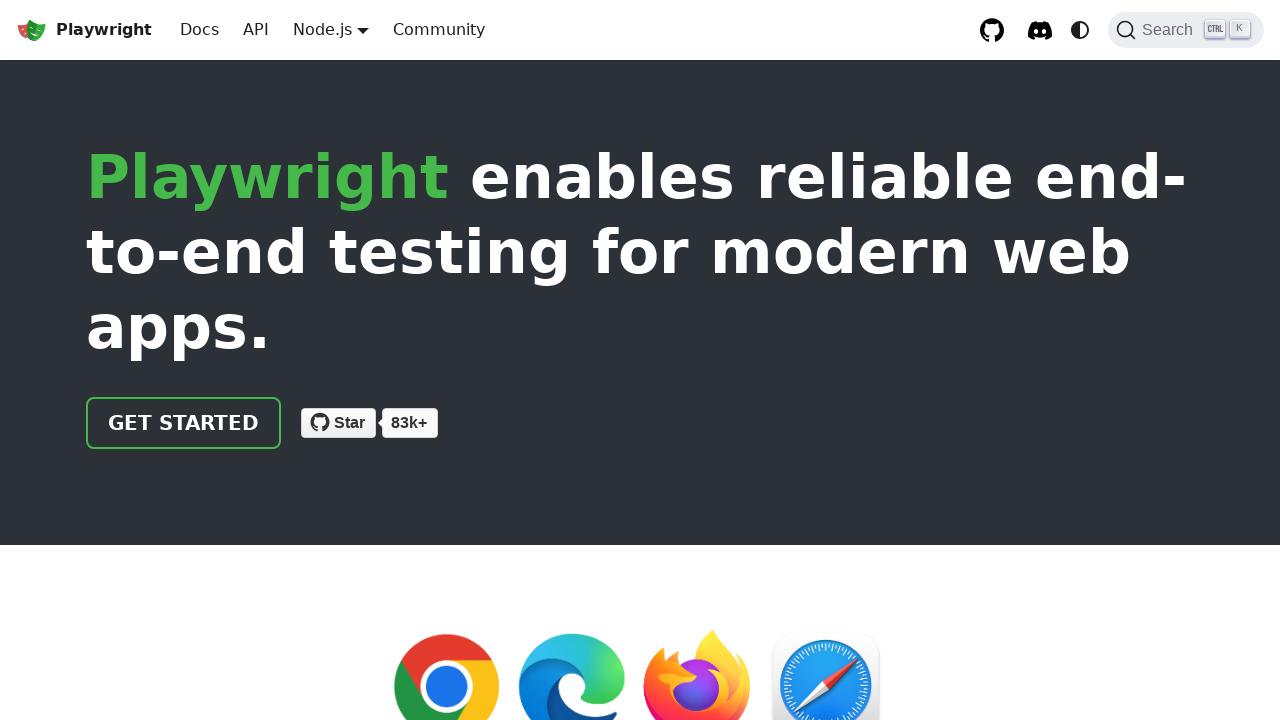

Clicked the 'Get started' link at (184, 423) on internal:role=link[name="Get started"i]
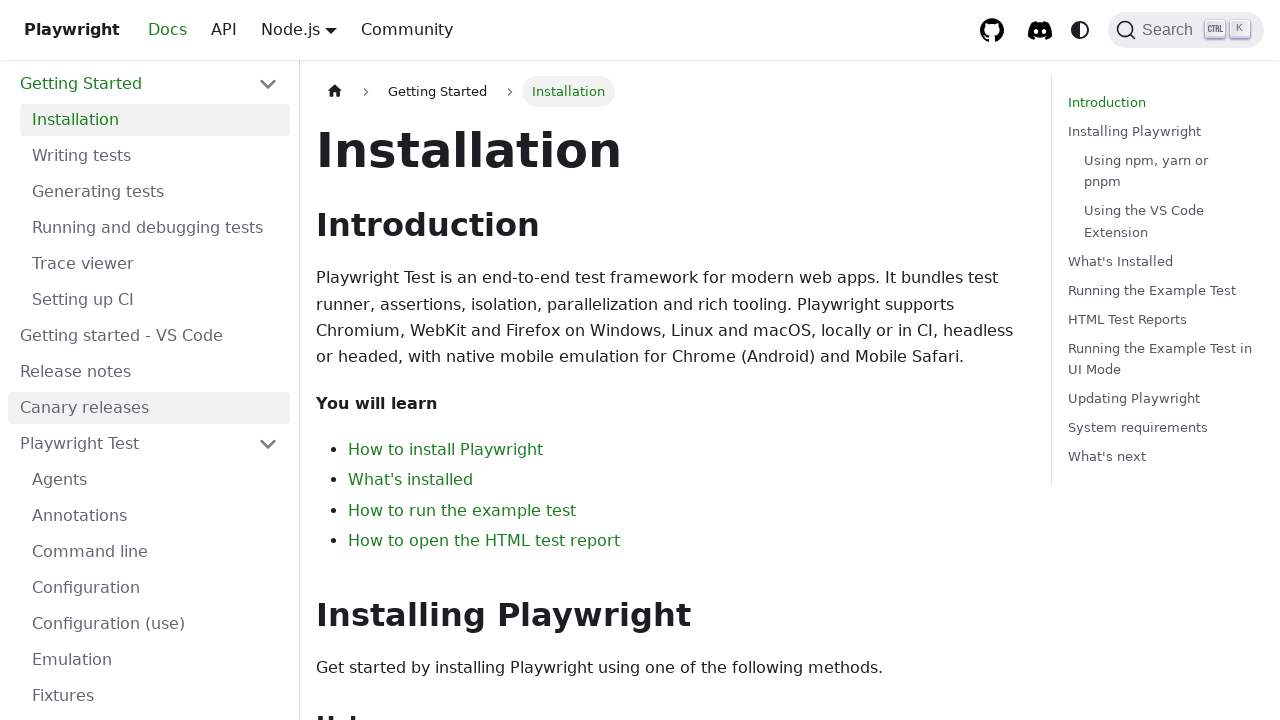

Installation heading appeared
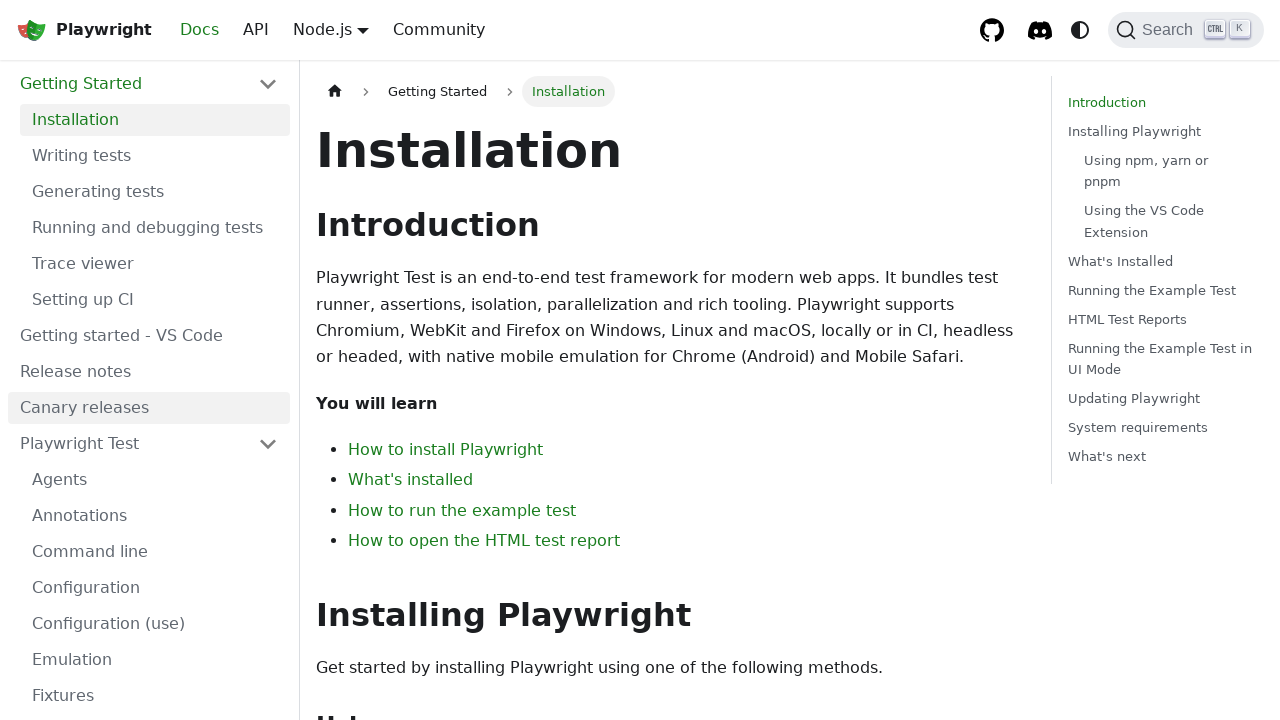

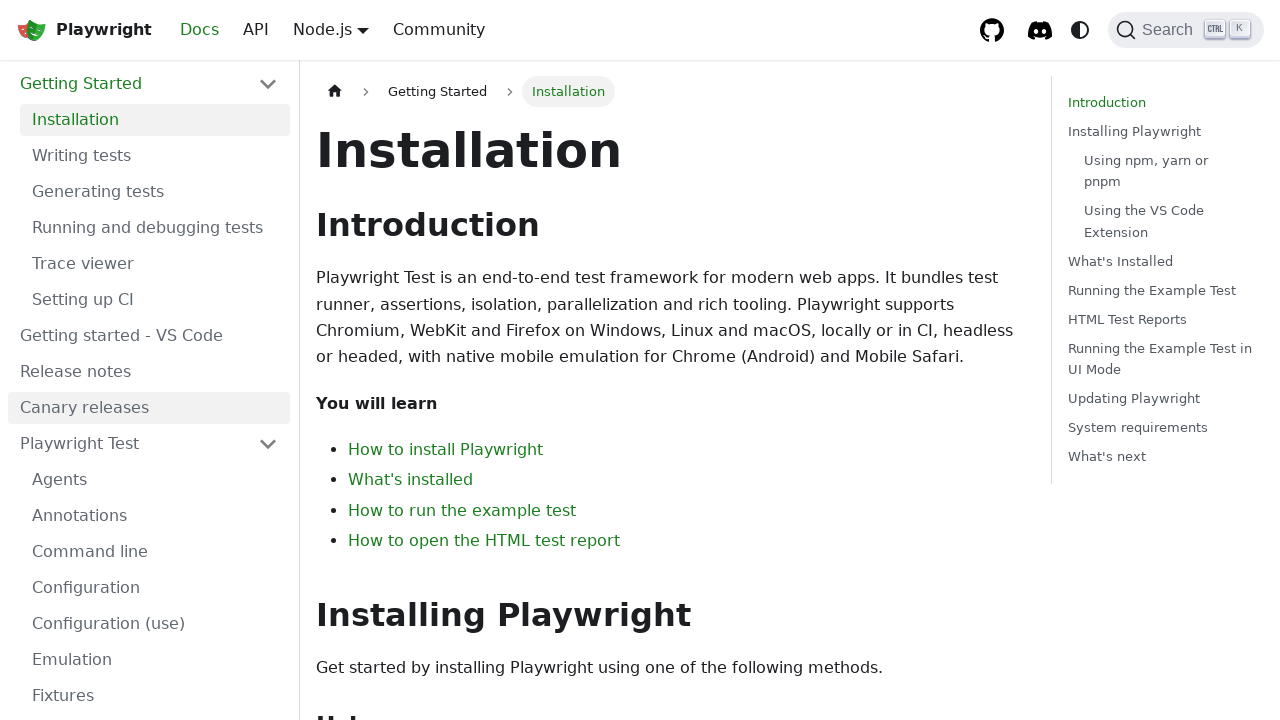